Tests form accessibility features on PayTR website by checking for labels, ARIA attributes, and tab index attributes in the page source.

Starting URL: https://www.paytr.com

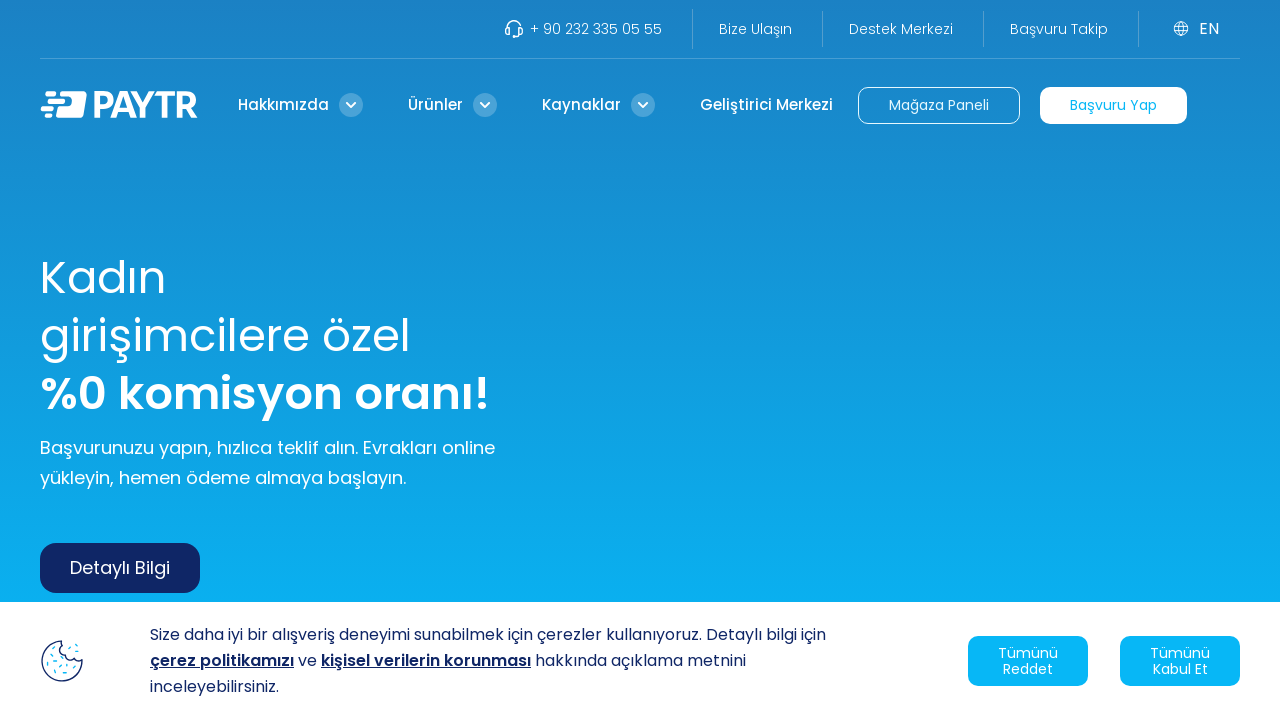

Waited for page to reach networkidle state
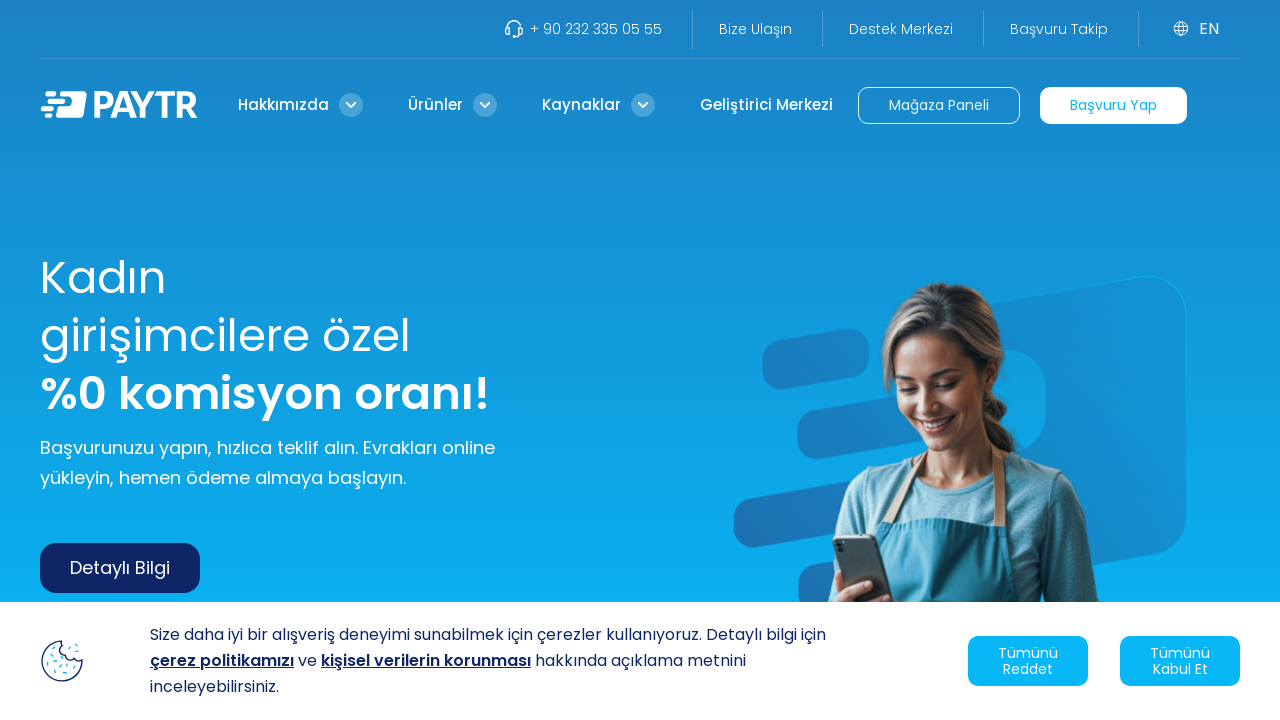

Retrieved page content for accessibility analysis
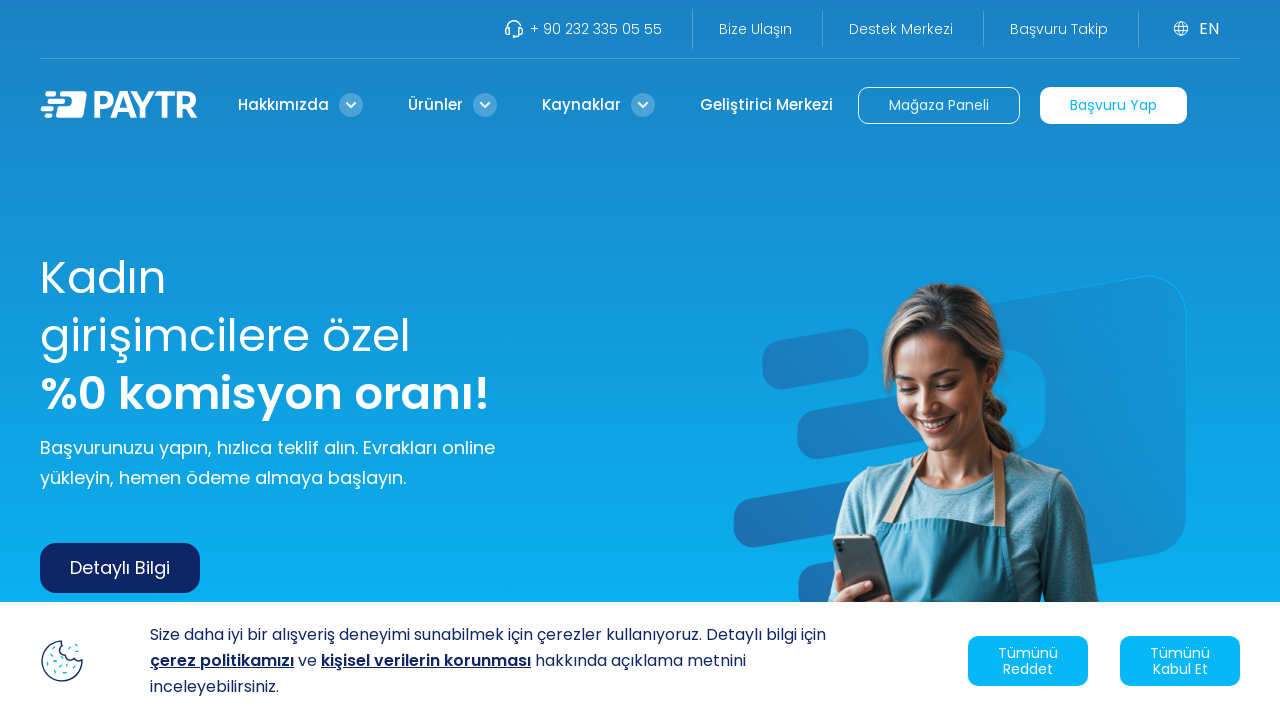

Checked for label elements and 'for=' attributes in page source
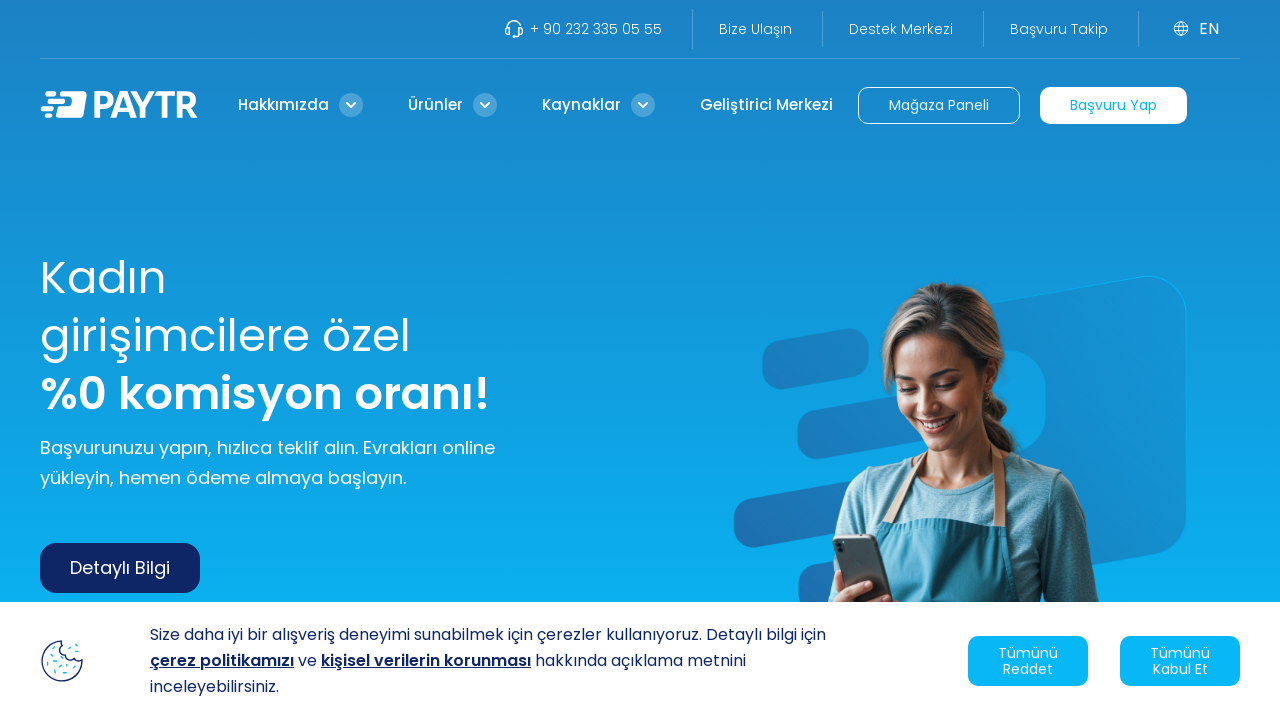

Checked for ARIA attributes and role attributes in page source
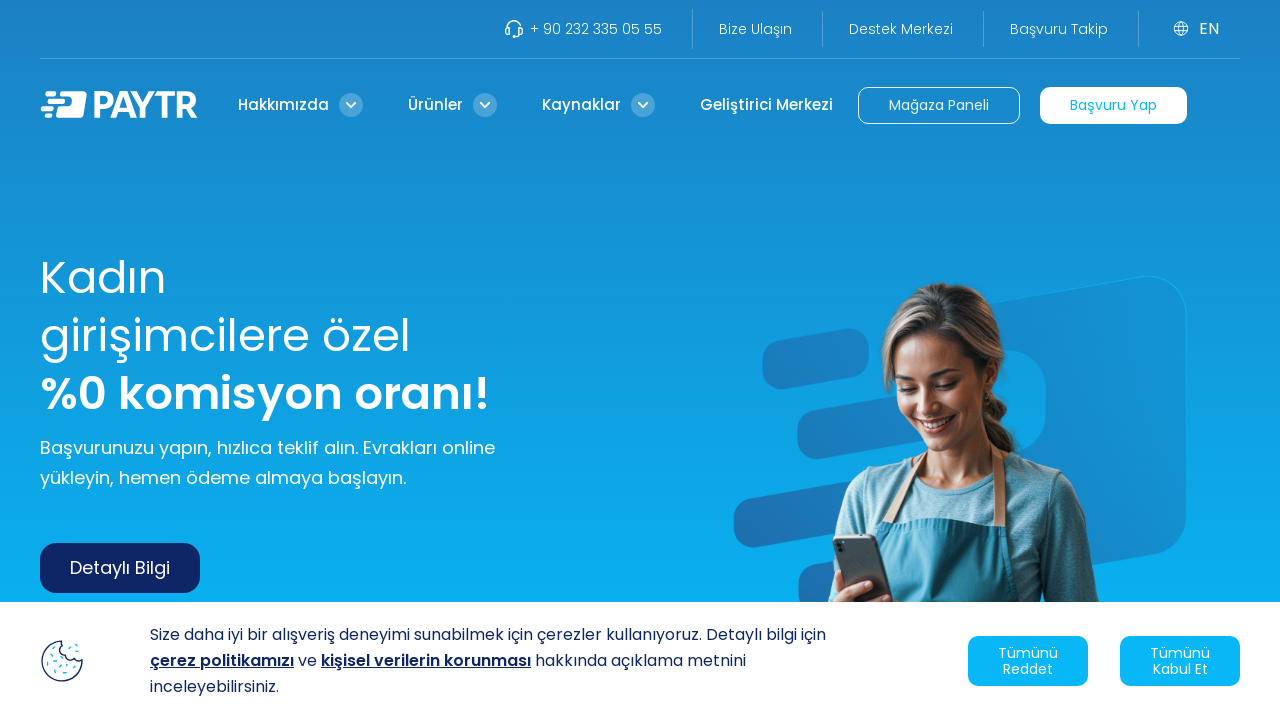

Checked for tabindex attributes in page source
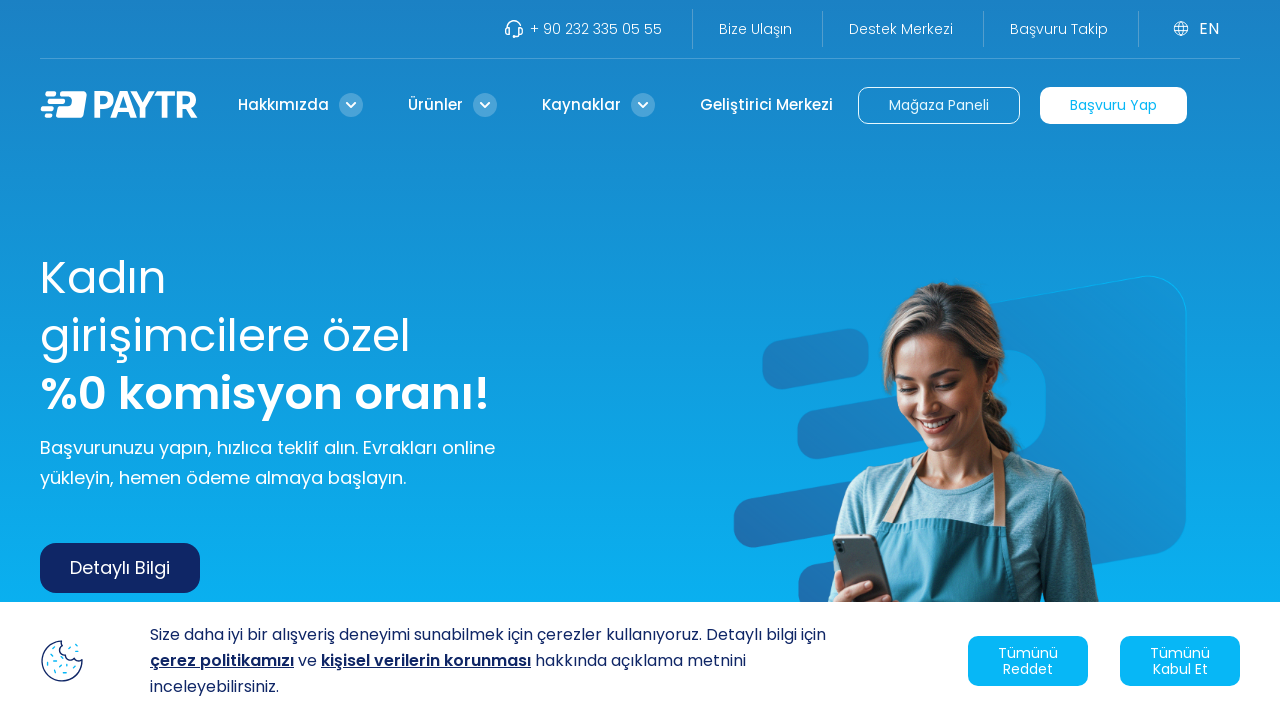

Printed accessibility features test results - Labels: True, ARIA: True, TabIndex: True
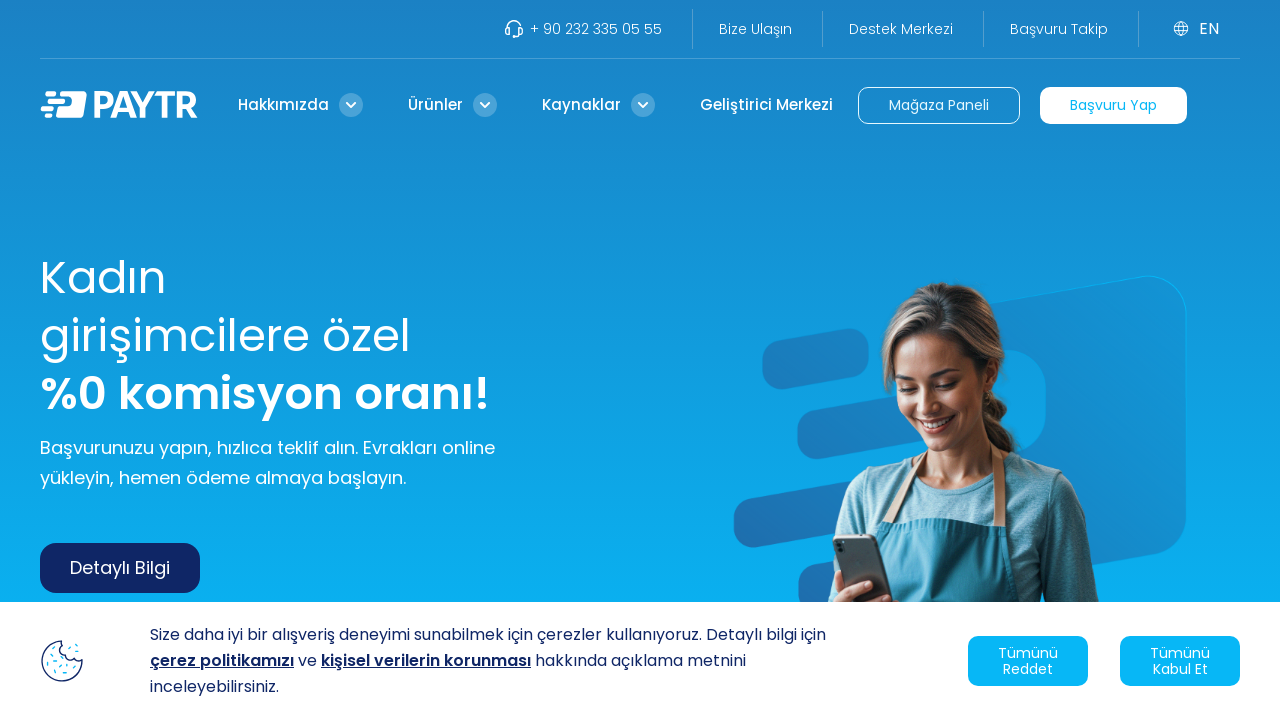

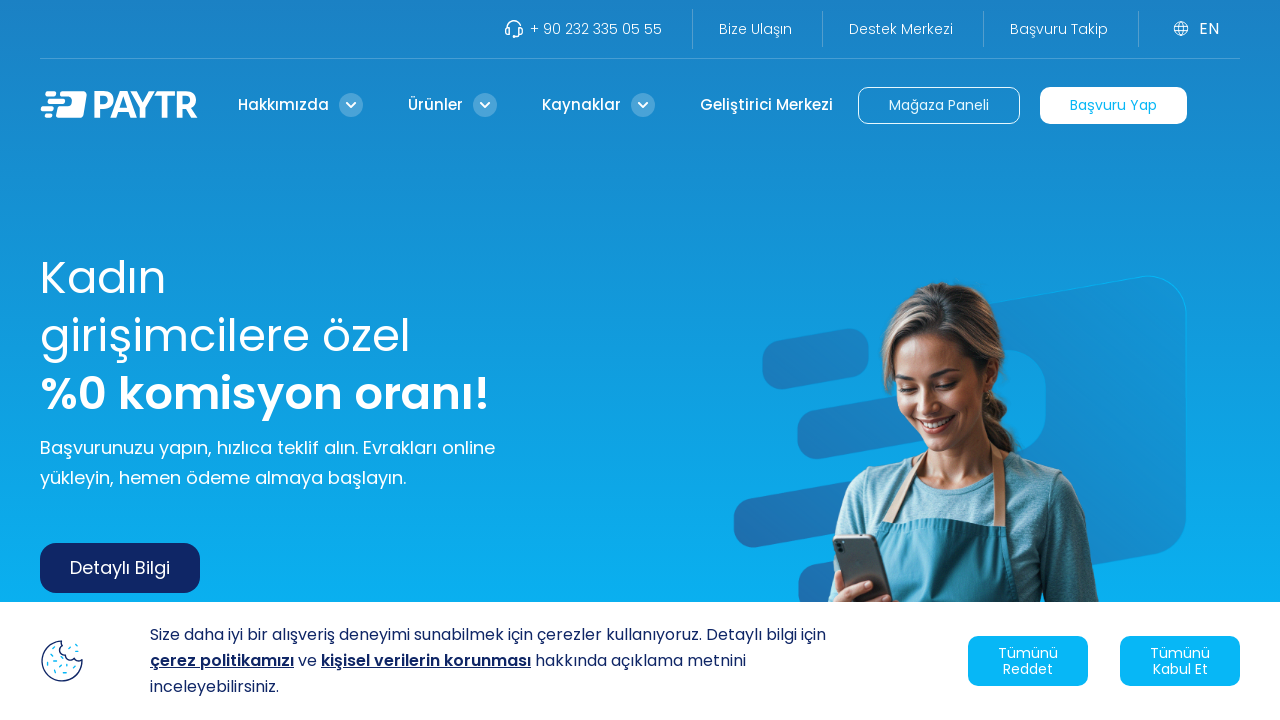